Tests mouse actions on a demo page by locating a blogs menu element and performing a double-click action on a search input field

Starting URL: https://omayo.blogspot.com/

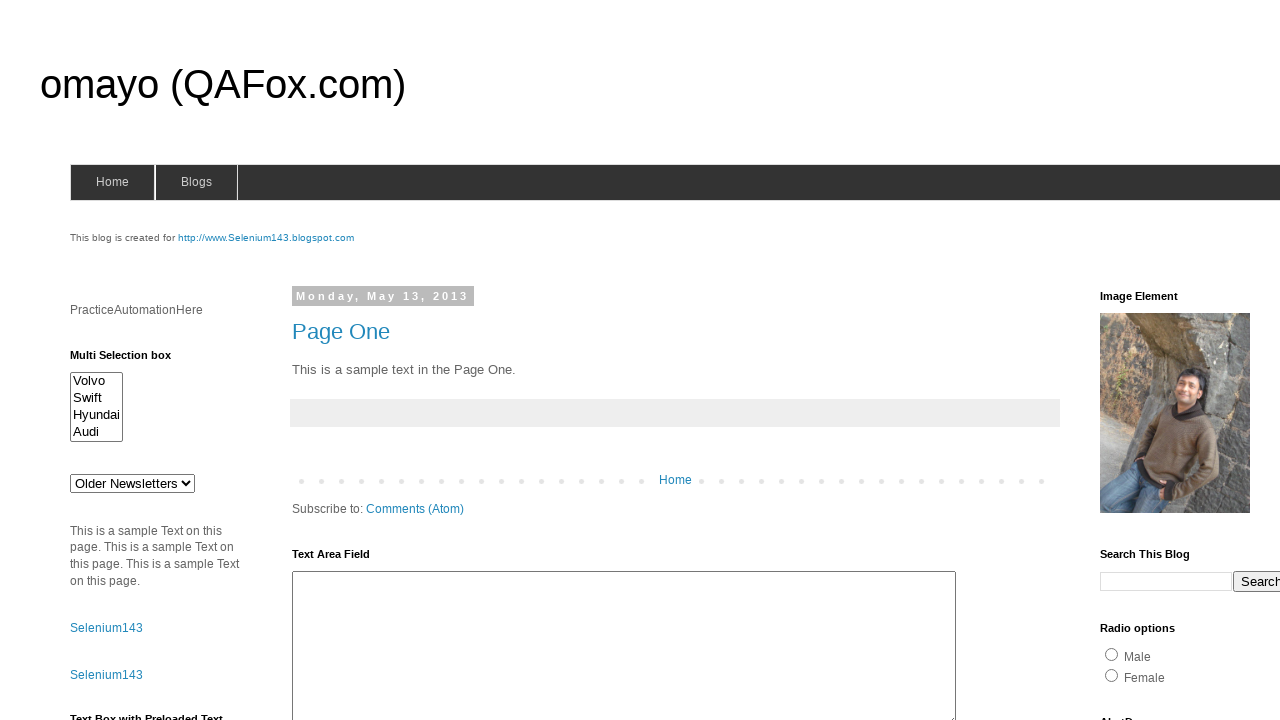

Waited for blogs menu element to be present
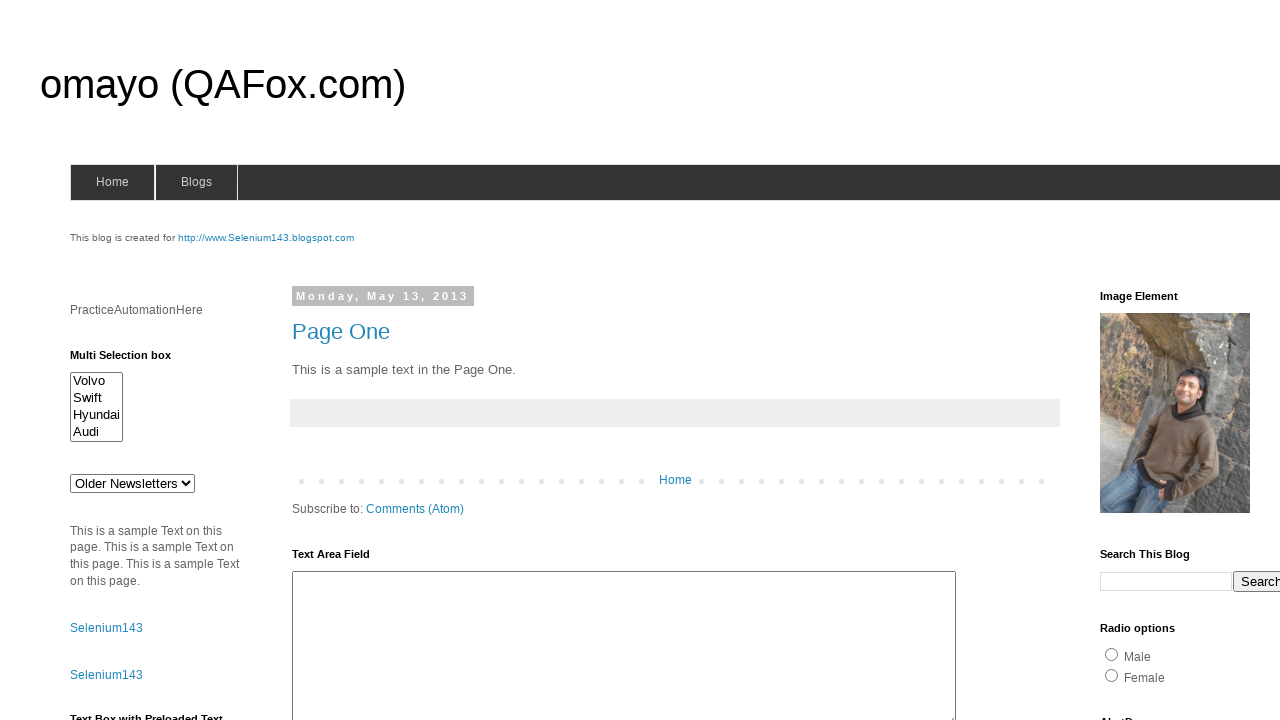

Located search input field
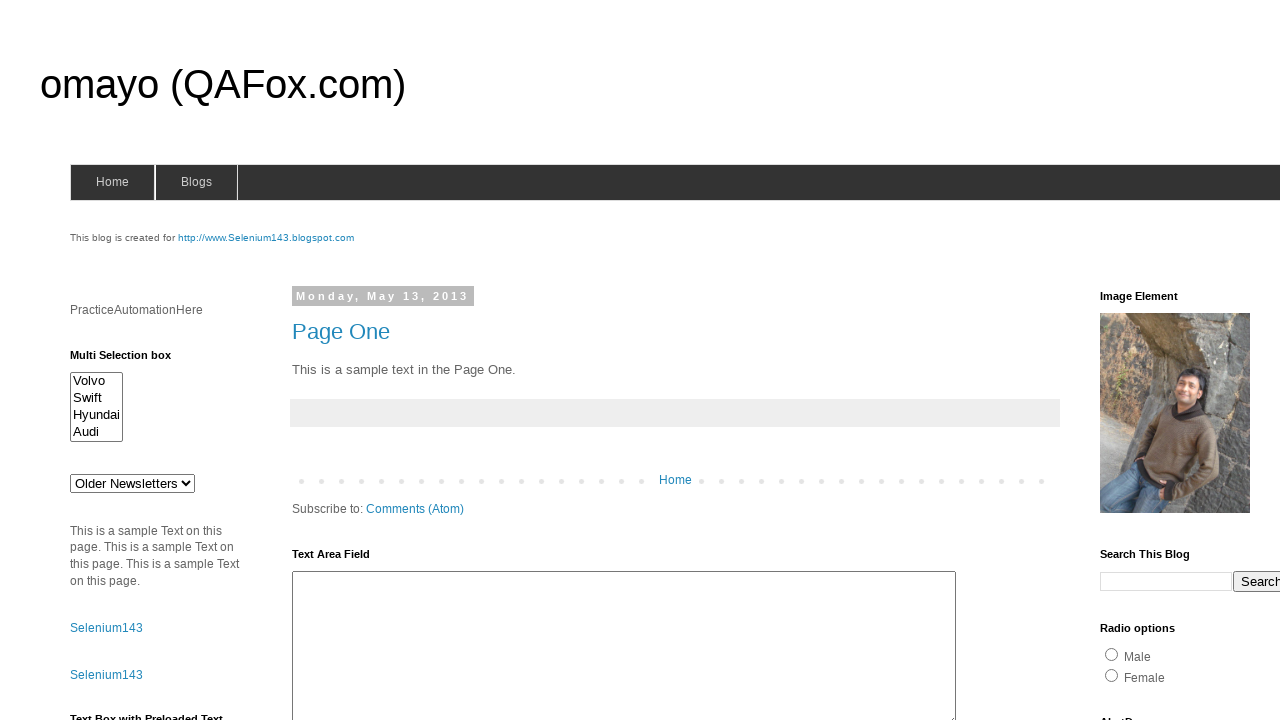

Double-clicked on search input field at (1166, 581) on input[name='q']
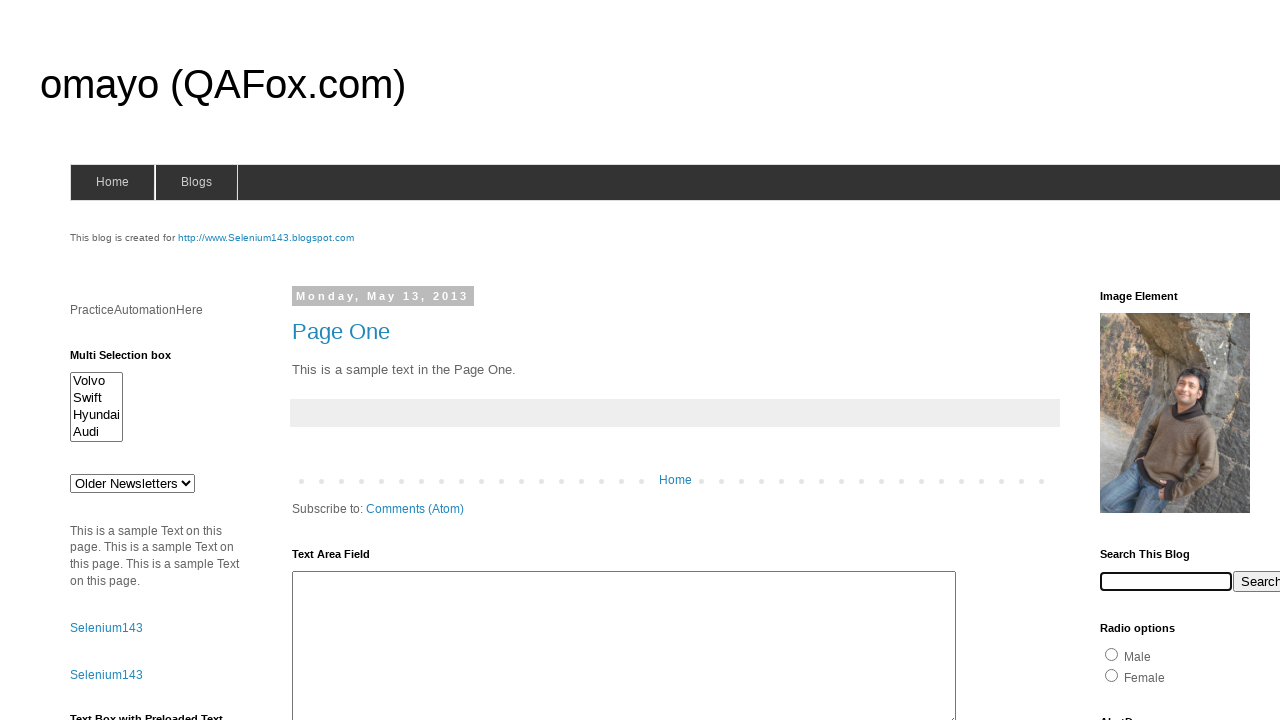

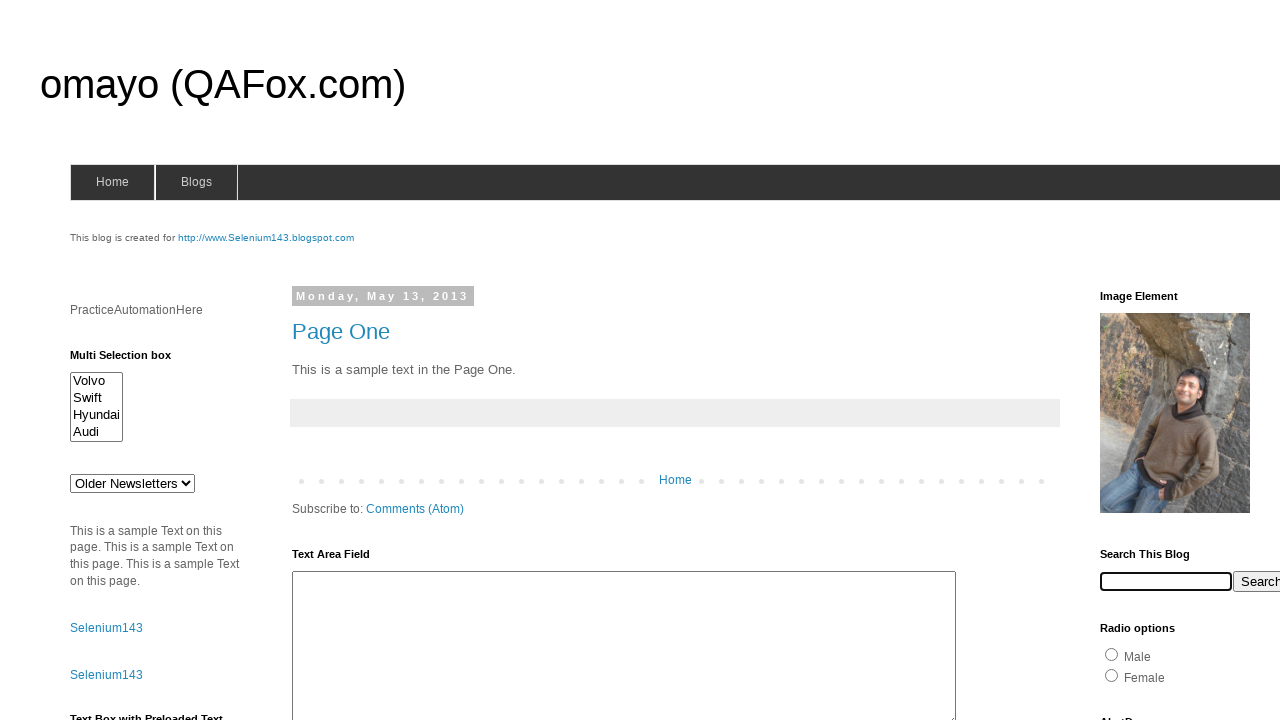